Tests drag and drop functionality by dragging an element and dropping it onto a target element within an iframe

Starting URL: https://jqueryui.com/droppable/

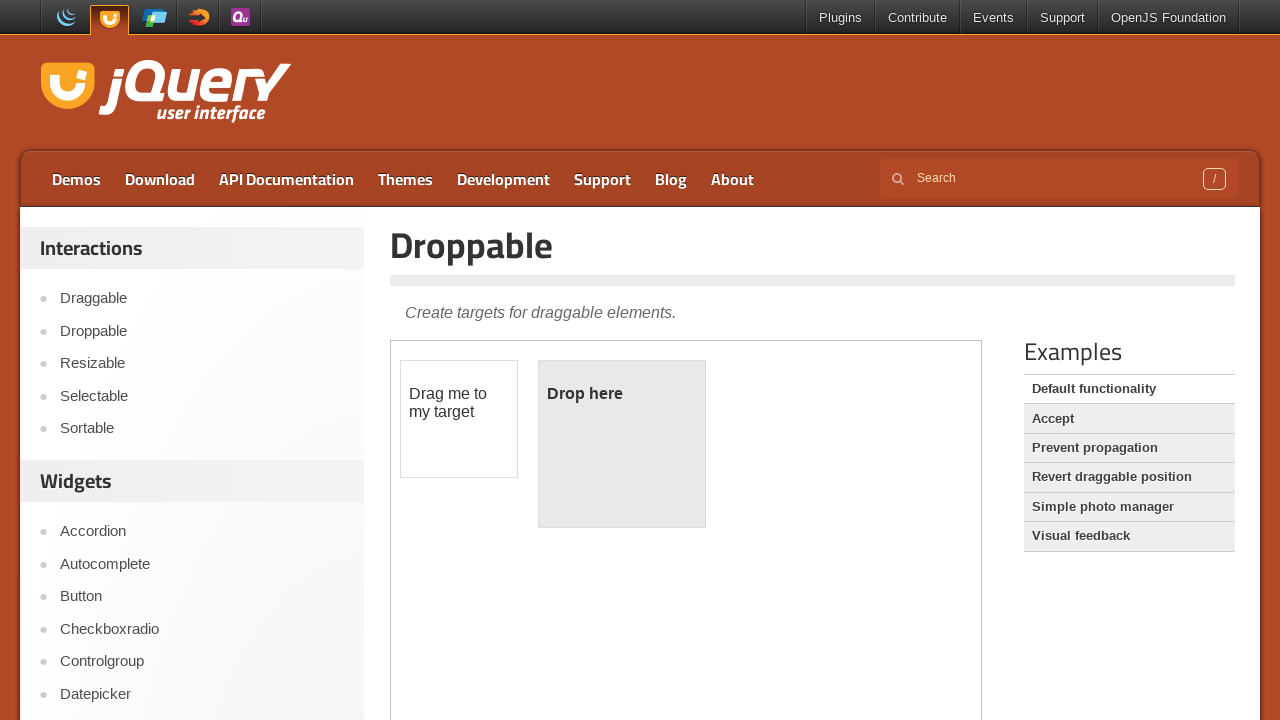

Located iframe containing drag and drop demo
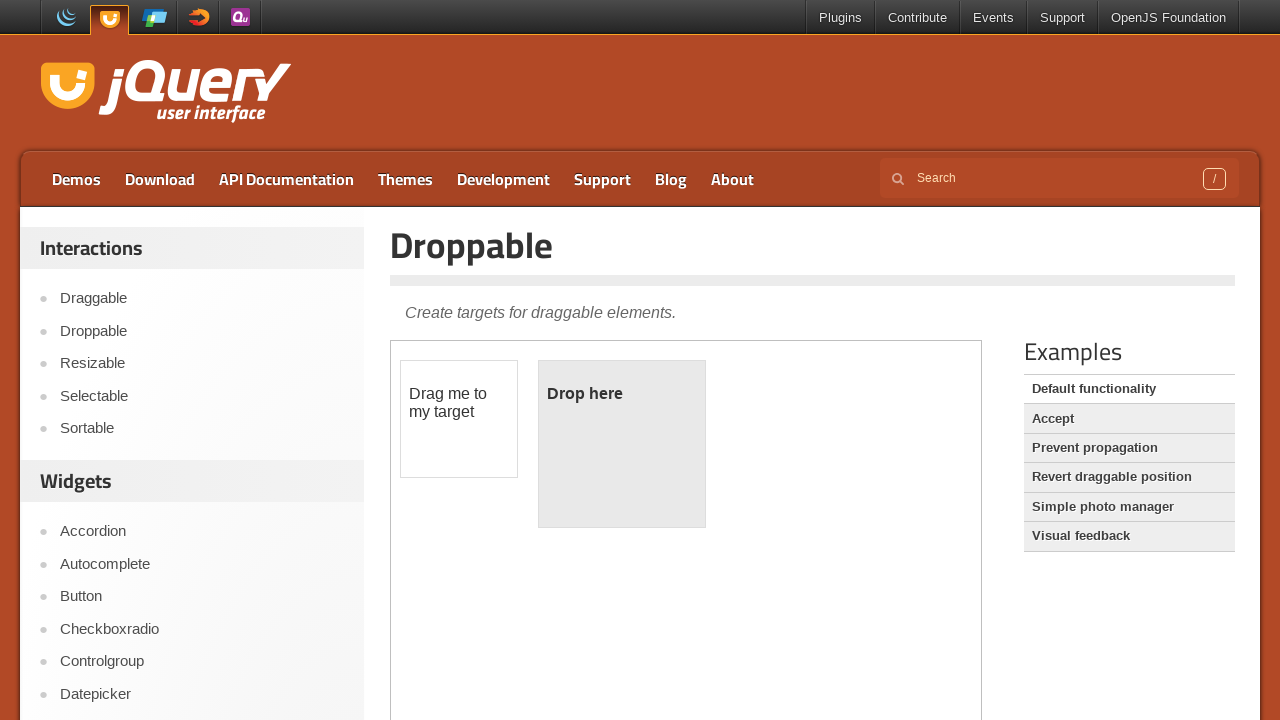

Located draggable element
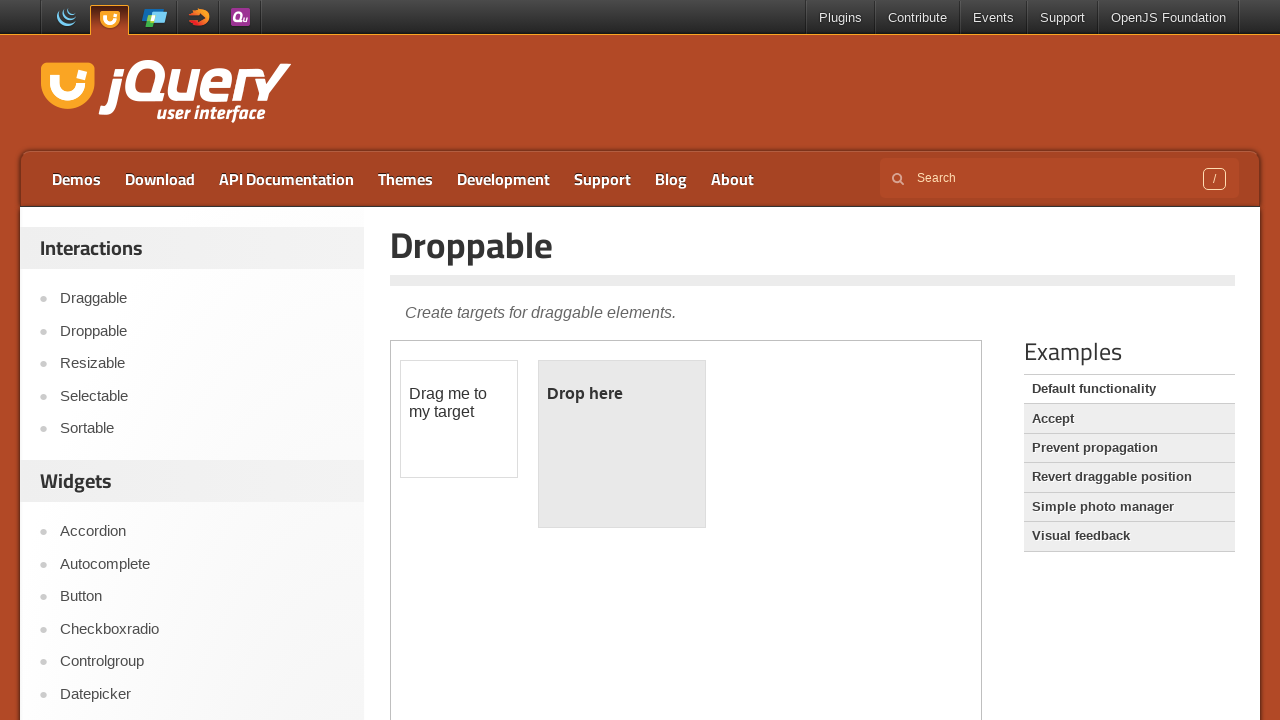

Located droppable target element
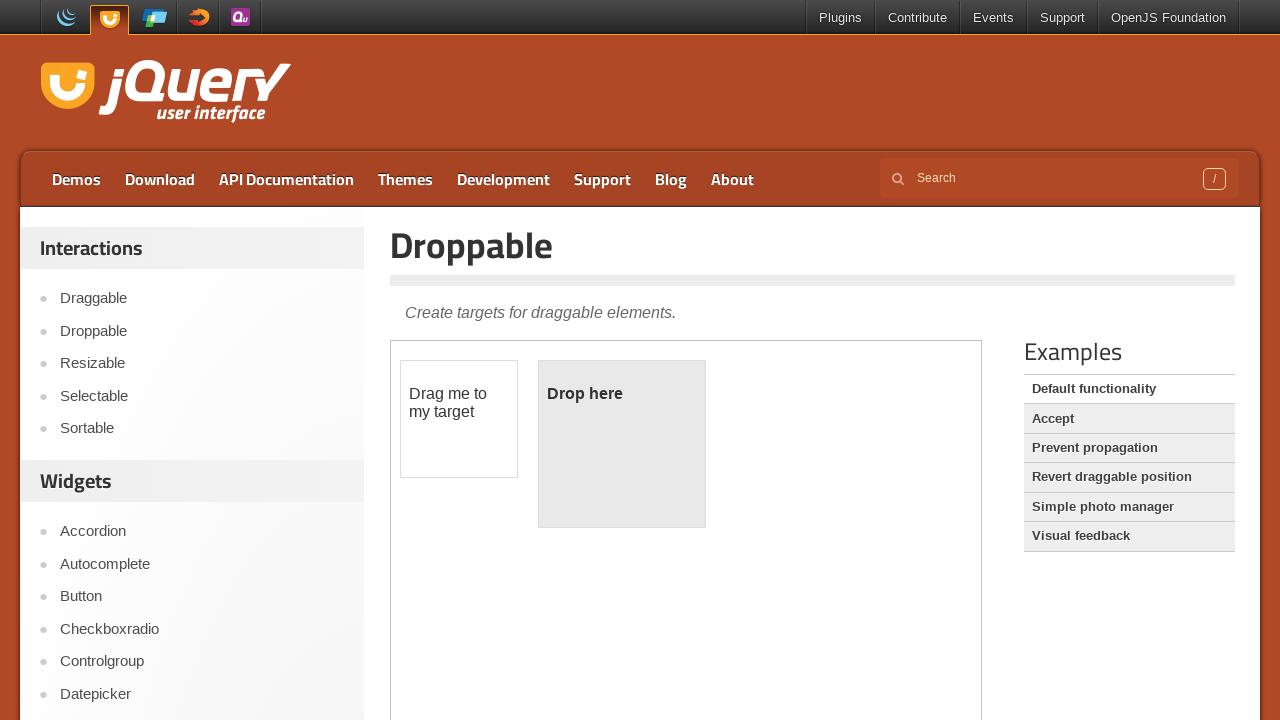

Dragged element onto target element at (622, 444)
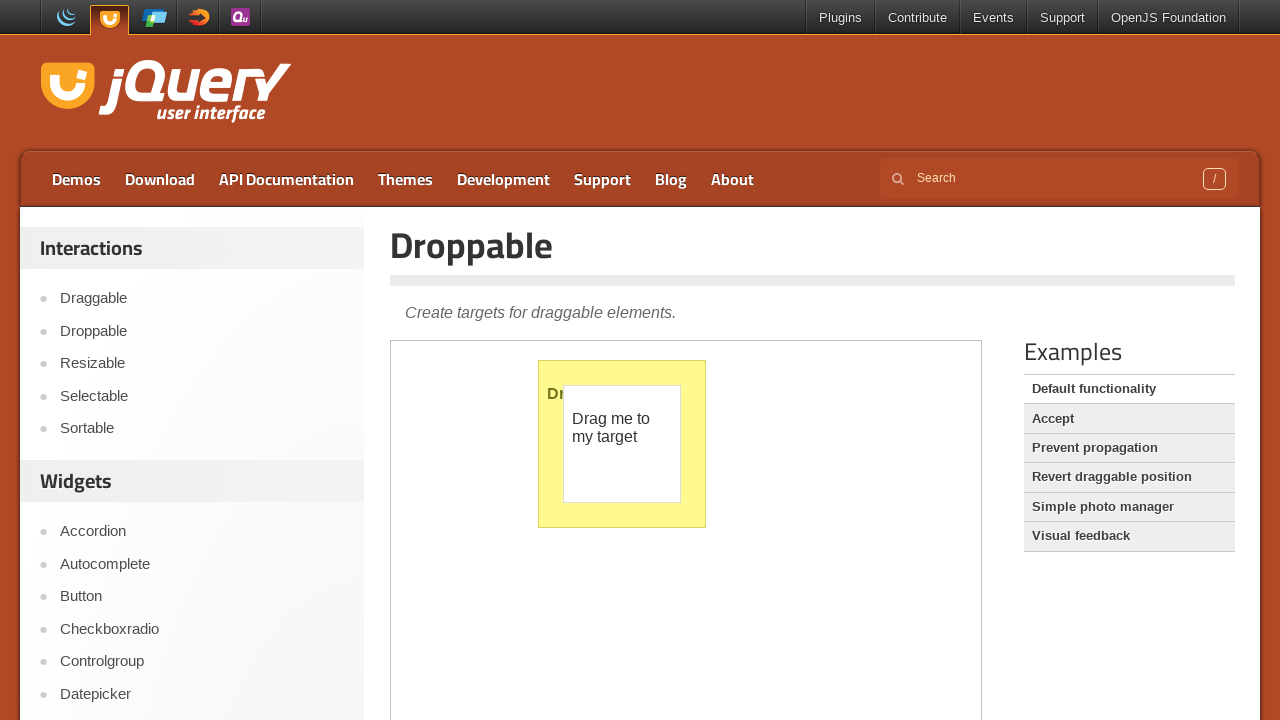

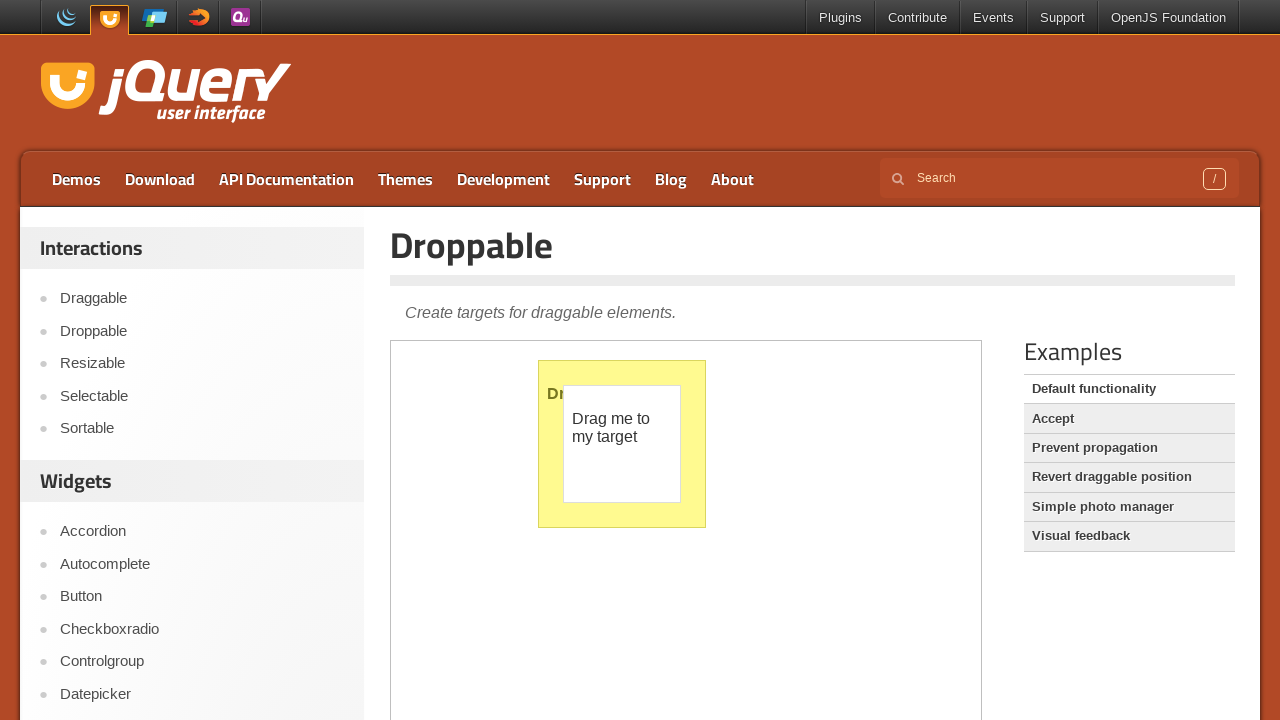